Tests page scrolling by scrolling down 800 pixels and then back up

Starting URL: http://omayo.blogspot.com/

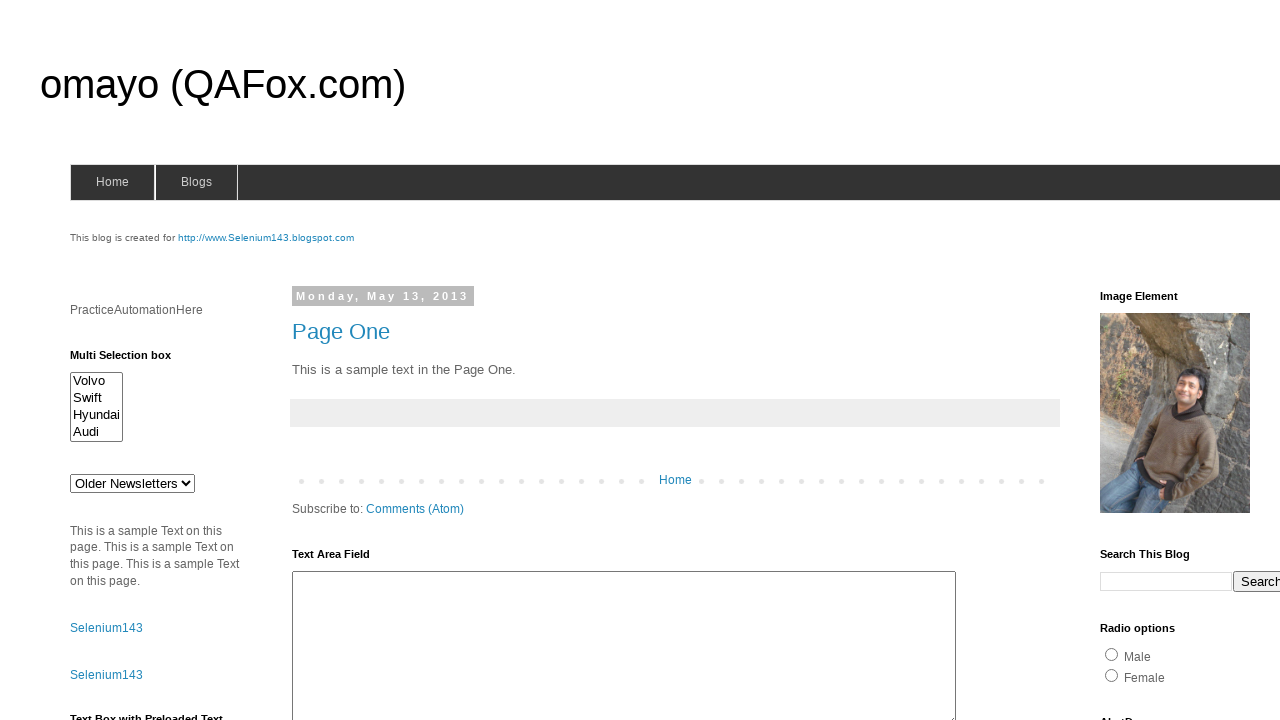

Scrolled down 800 pixels
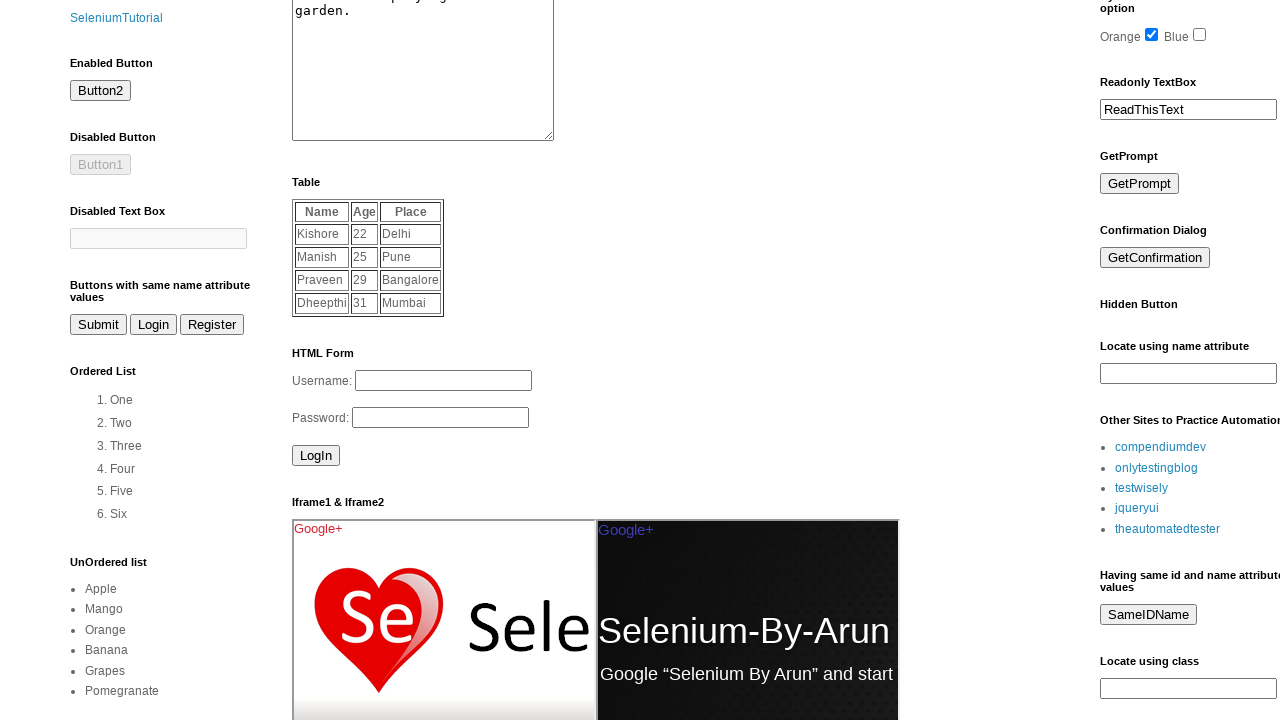

Scrolled back up 800 pixels
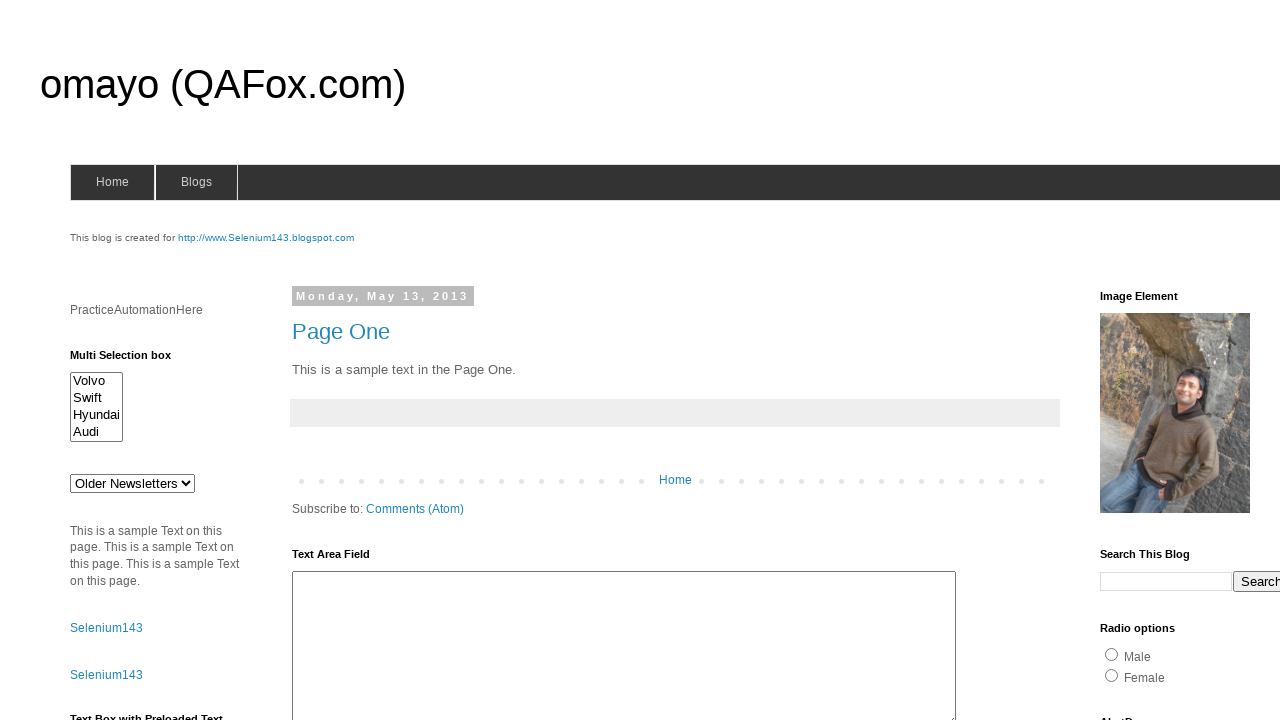

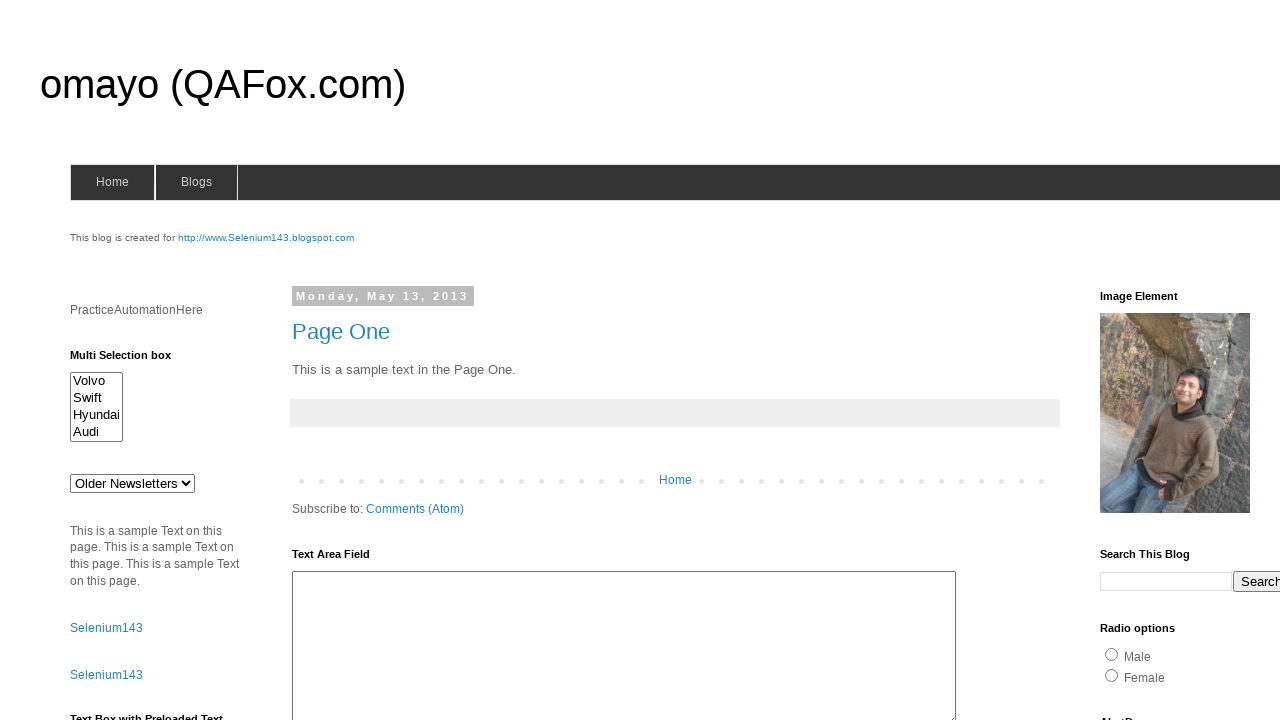